Tests iframe switching functionality by navigating to the frames section, switching between two different iframes, and reading text content from each frame

Starting URL: https://demoqa.com/

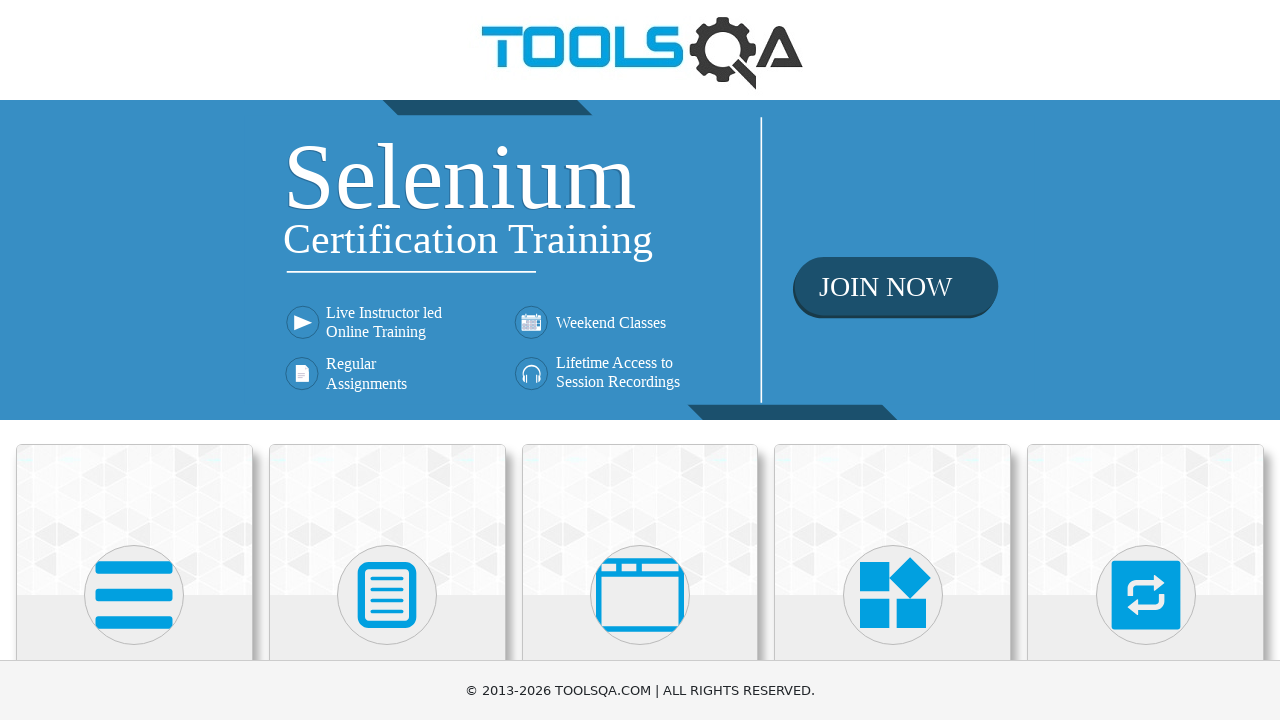

Scrolled to 'Alerts, Frame & Windows' section
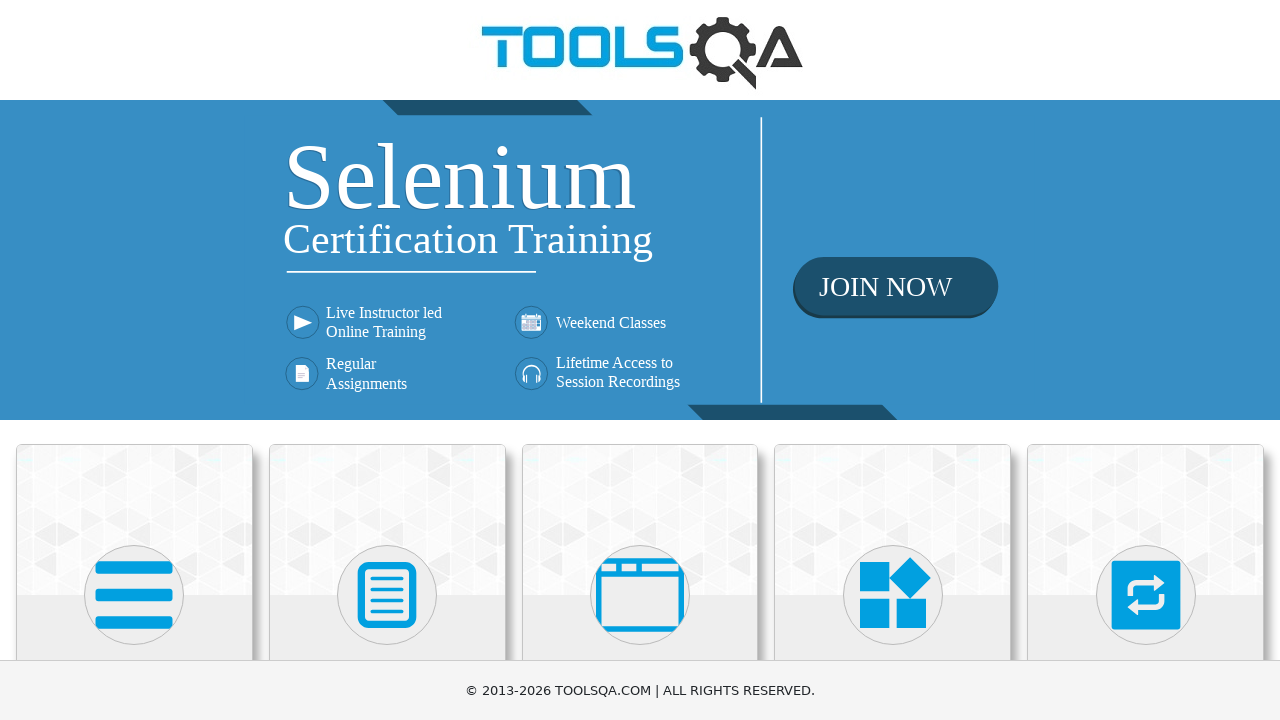

Clicked on 'Alerts, Frame & Windows' section at (640, 360) on xpath=//h5[text()='Alerts, Frame & Windows']
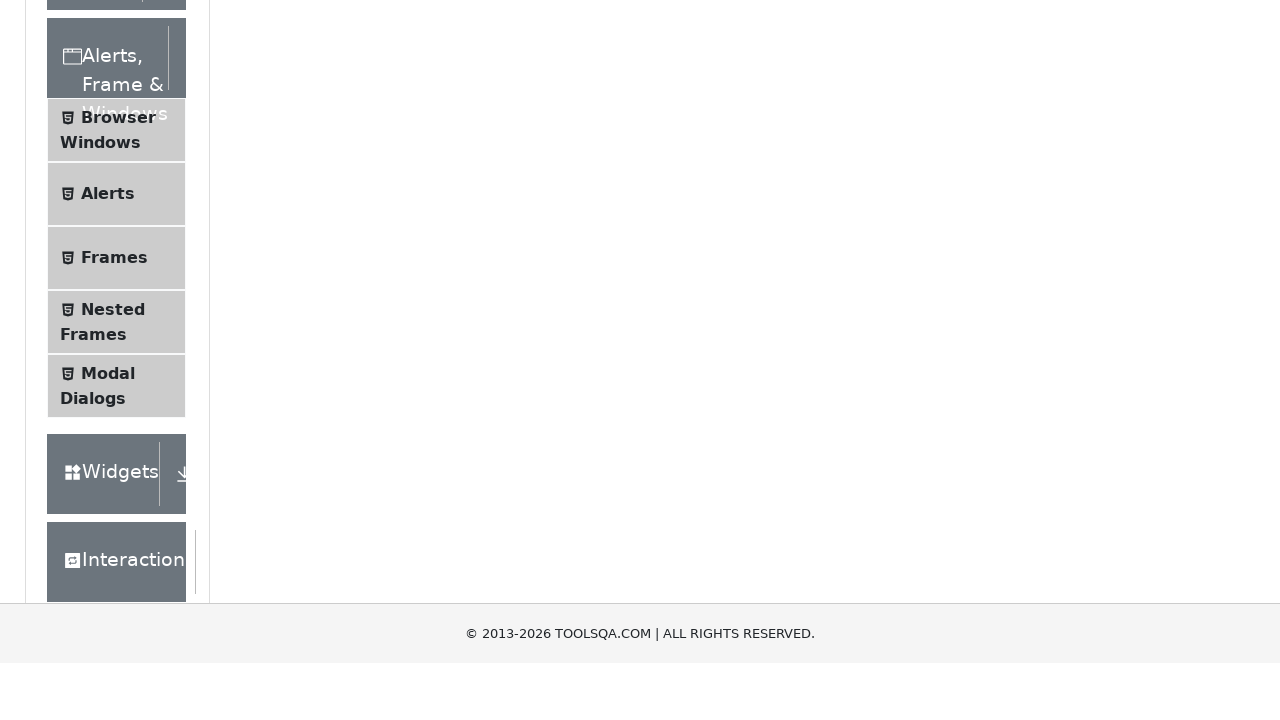

Clicked on 'Frames' menu item at (114, 565) on xpath=//span[text()='Frames']
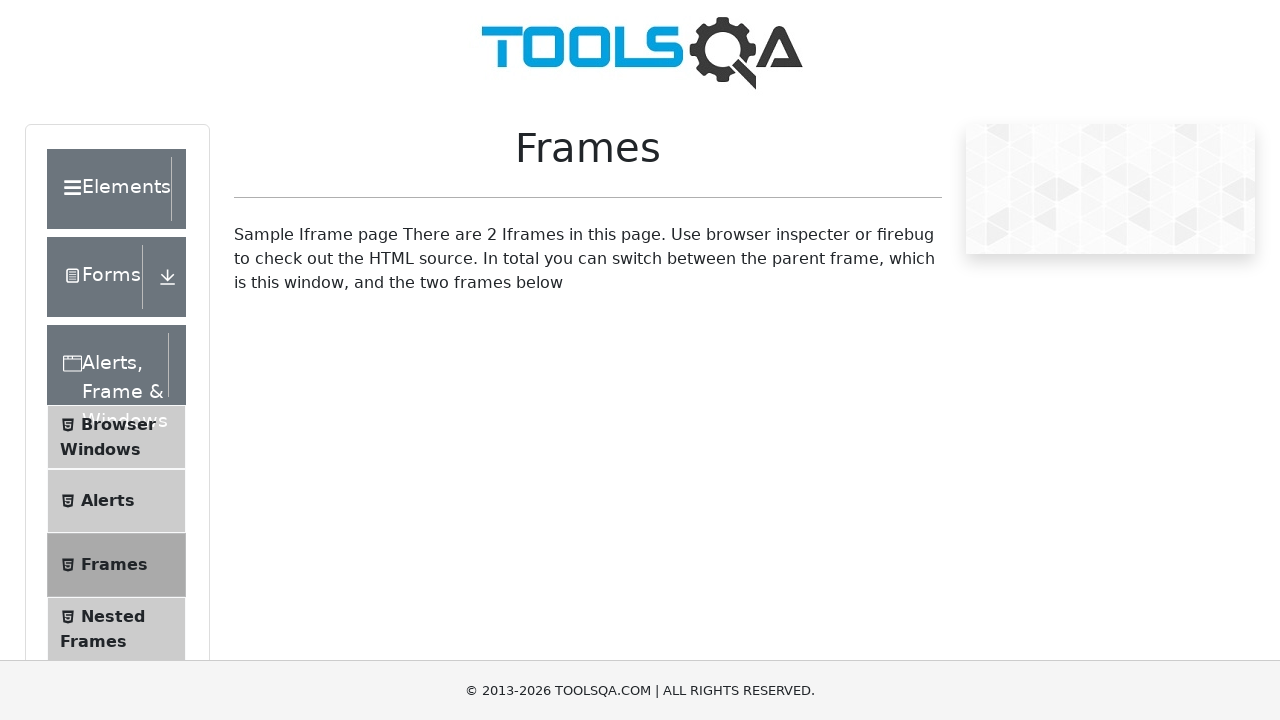

Located frame1 iframe element
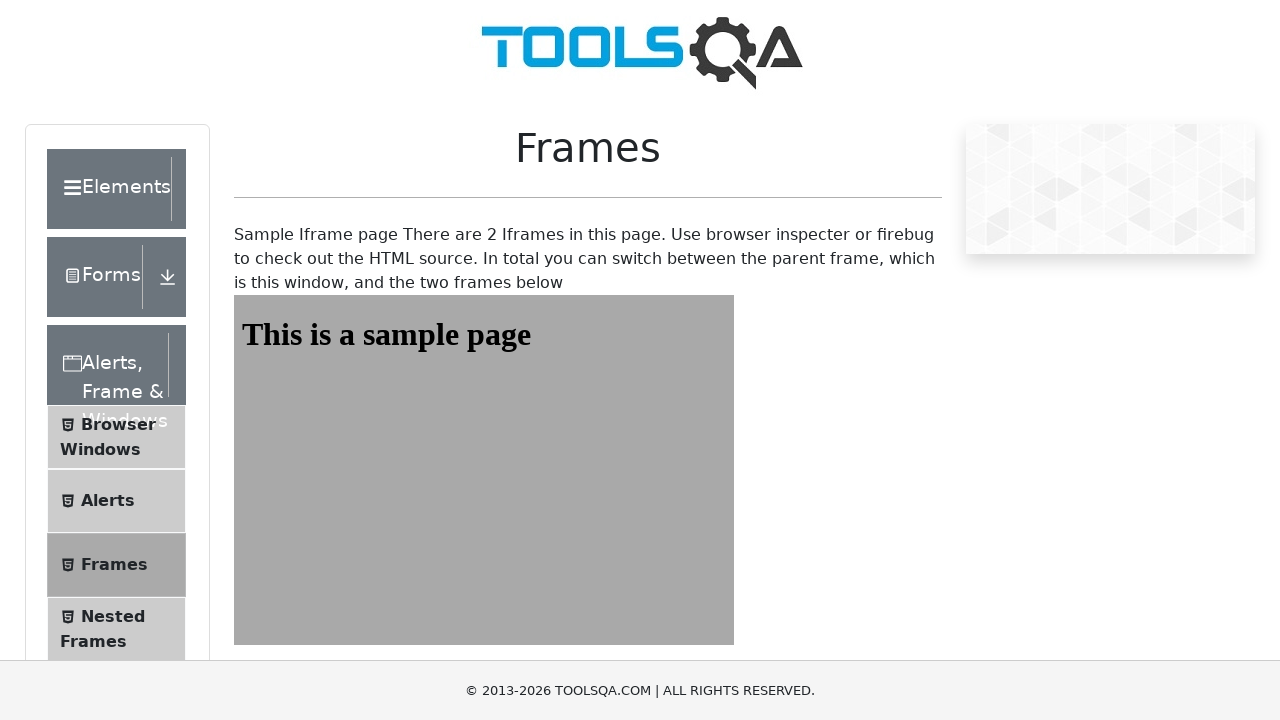

Retrieved text from frame1: 'This is a sample page'
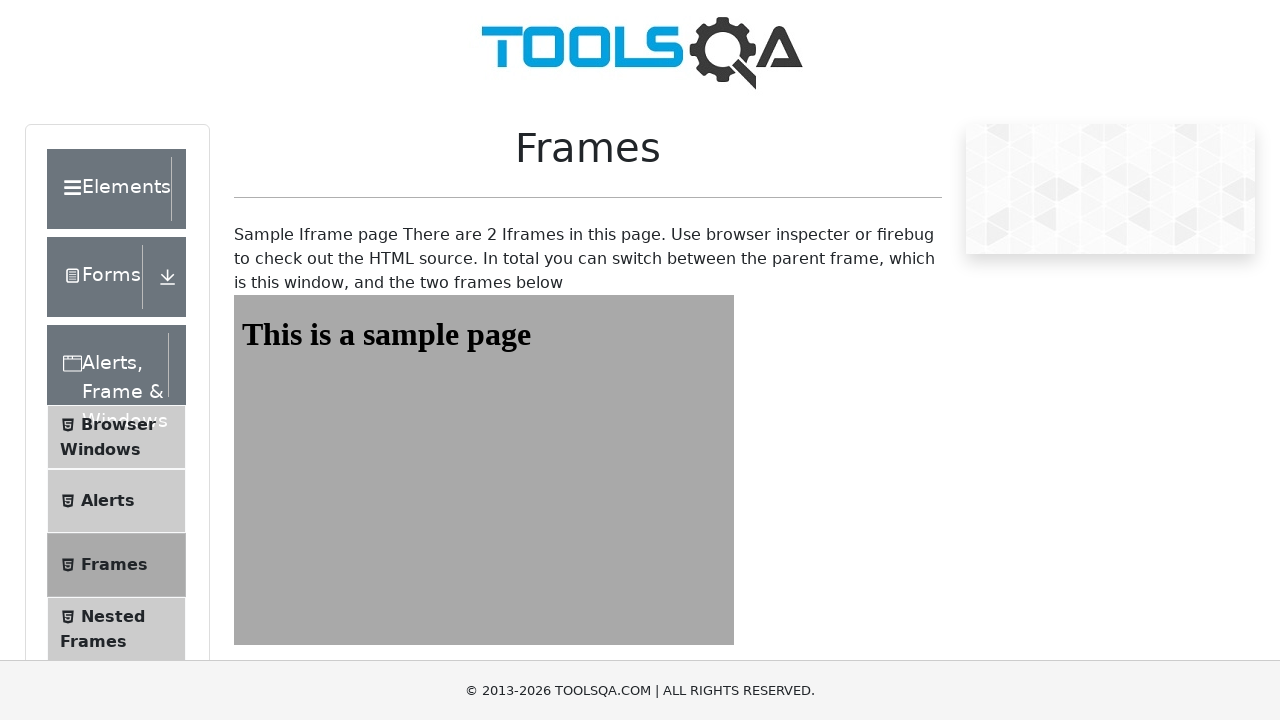

Located frame2 iframe element
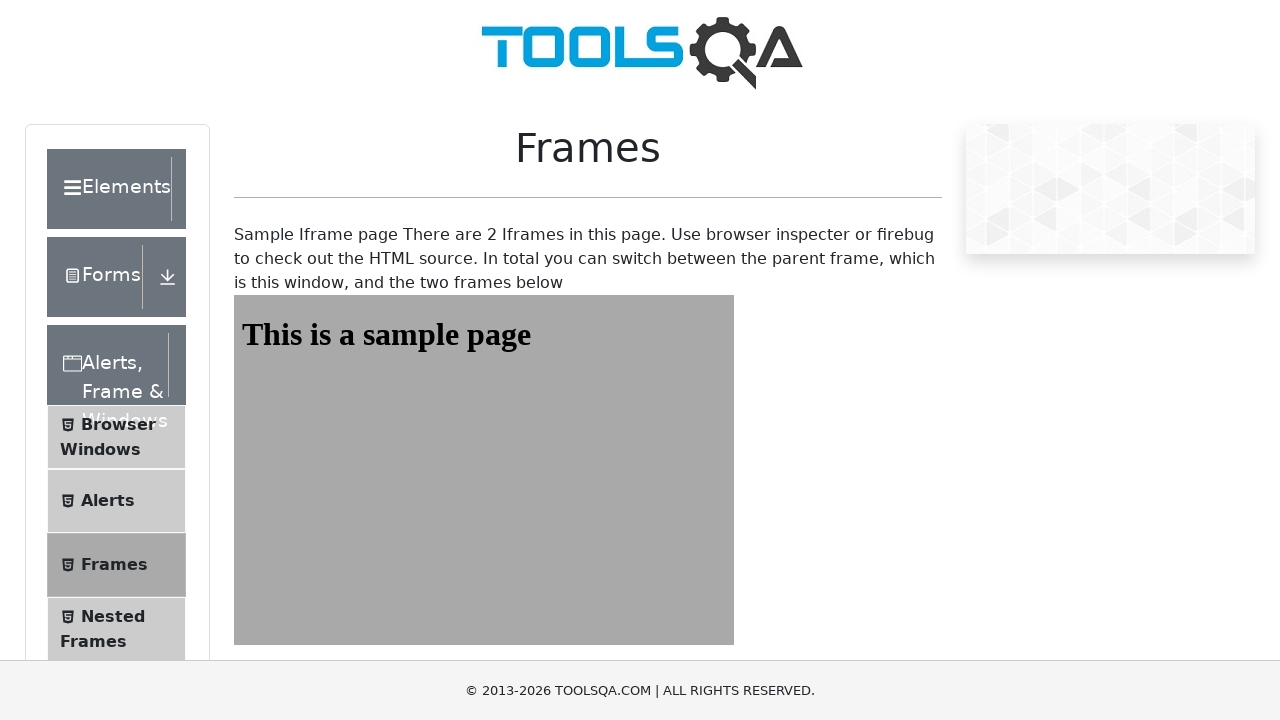

Retrieved text from frame2: 'This is a sample page'
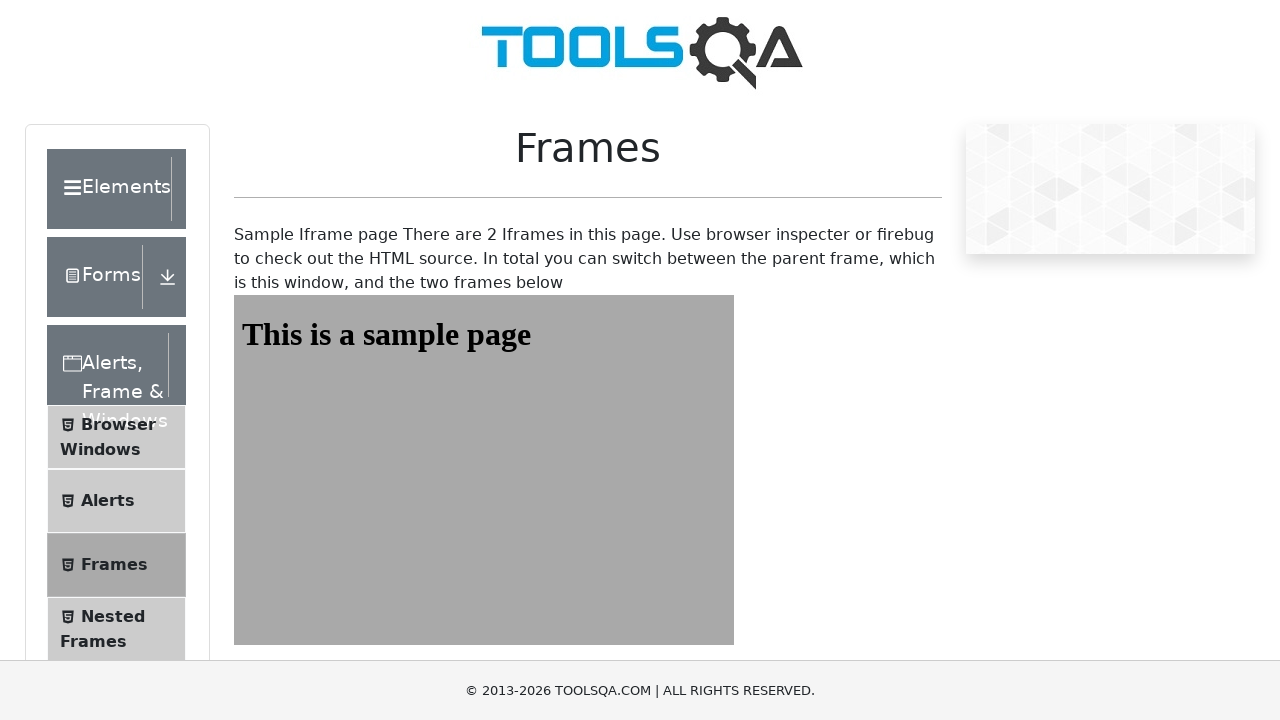

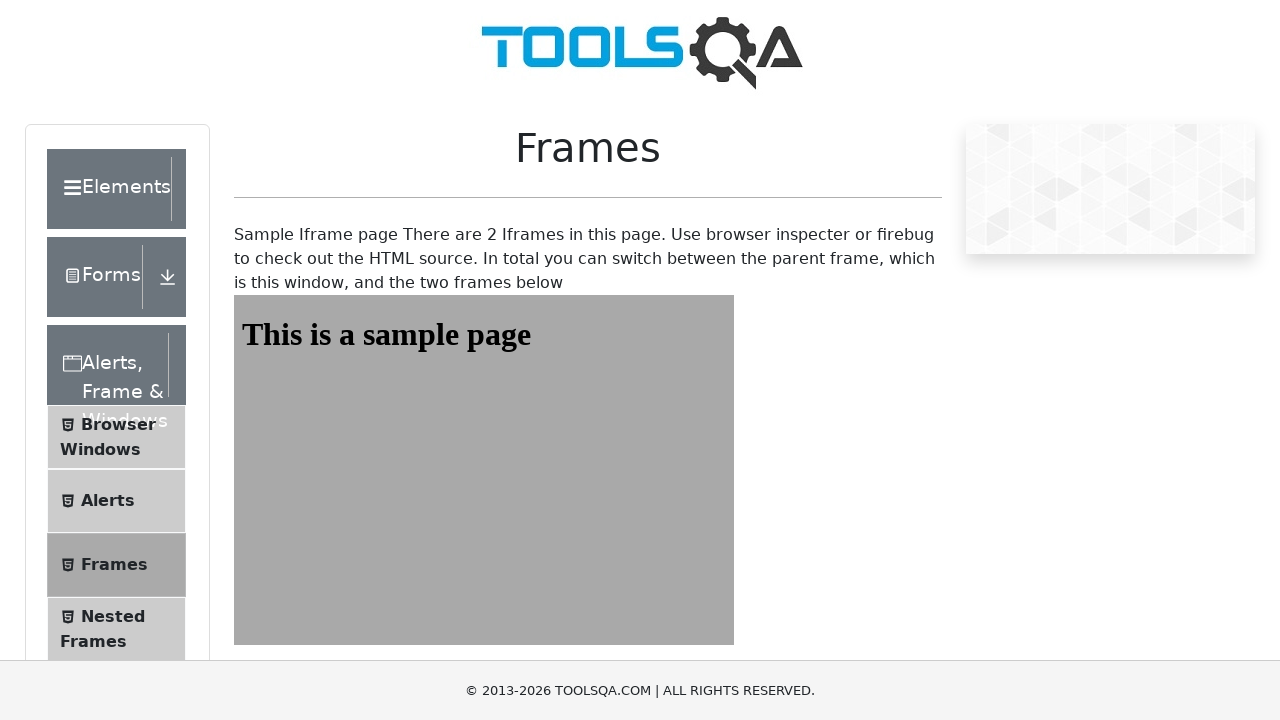